Tests static dropdown selection functionality by selecting options using three different methods: by index, by visible text, and by value.

Starting URL: https://rahulshettyacademy.com/dropdownsPractise/

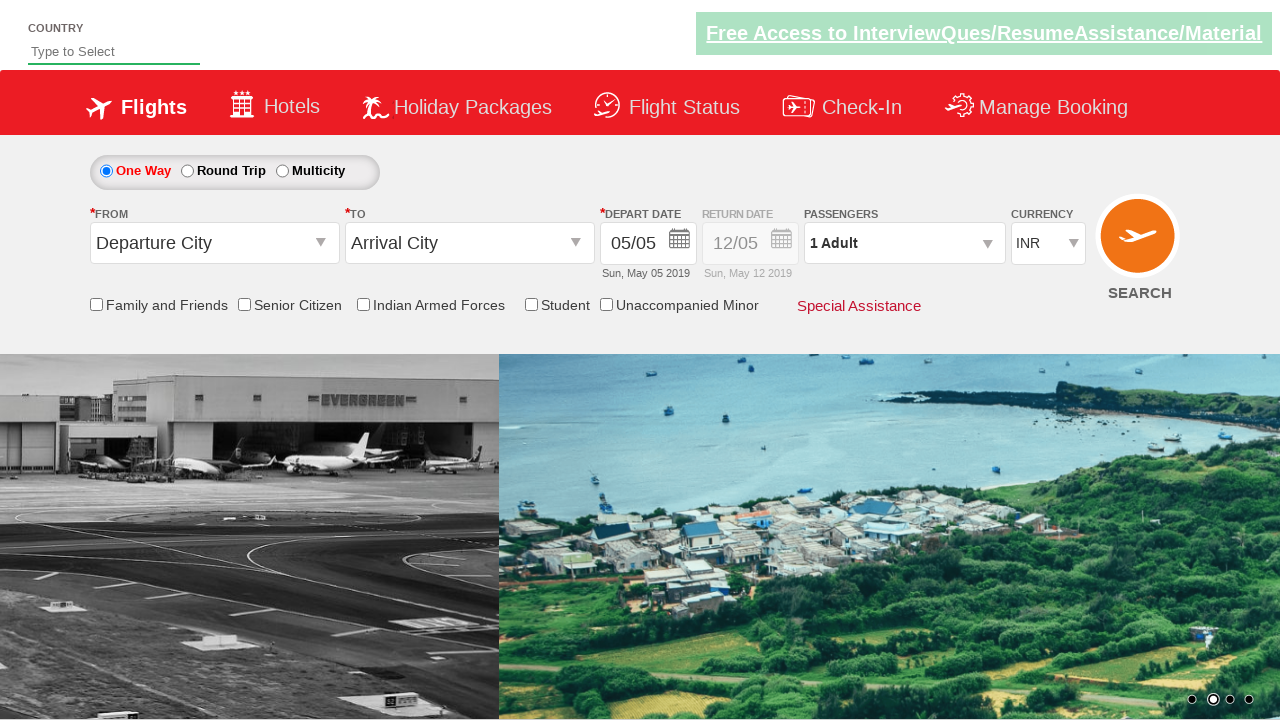

Selected dropdown option by index 3 on #ctl00_mainContent_DropDownListCurrency
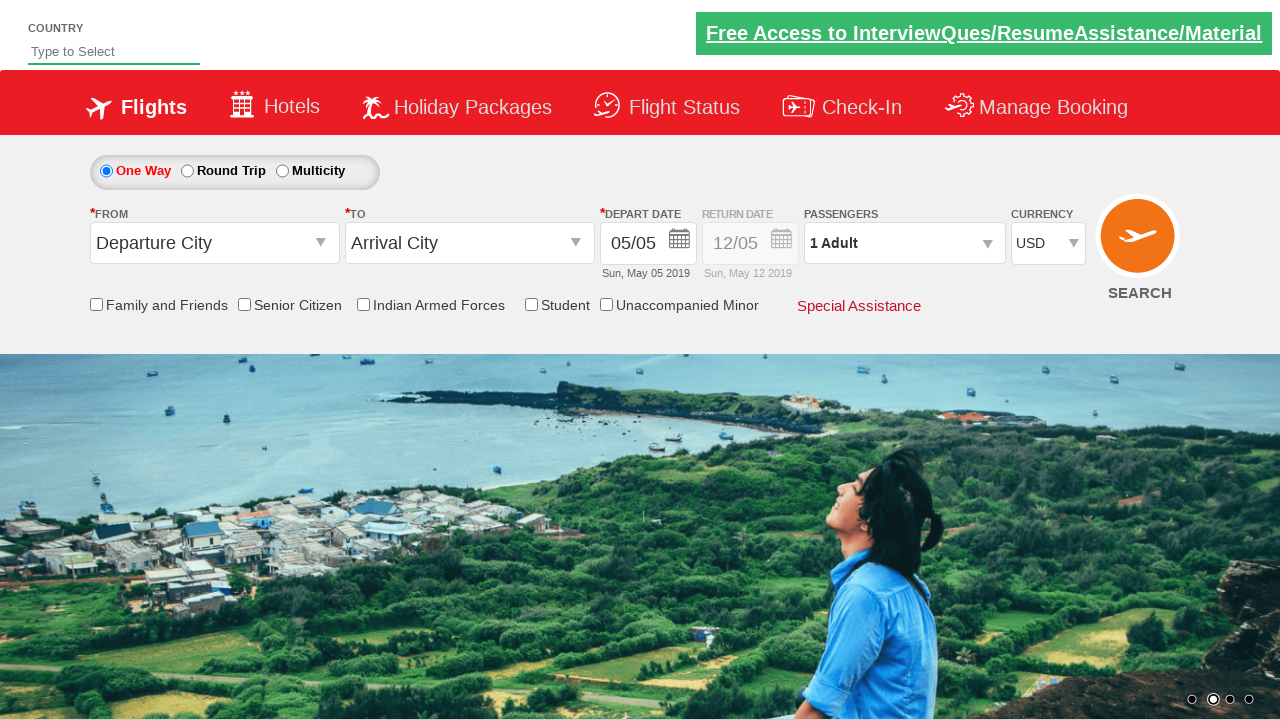

Selected dropdown option 'AED' by visible text on #ctl00_mainContent_DropDownListCurrency
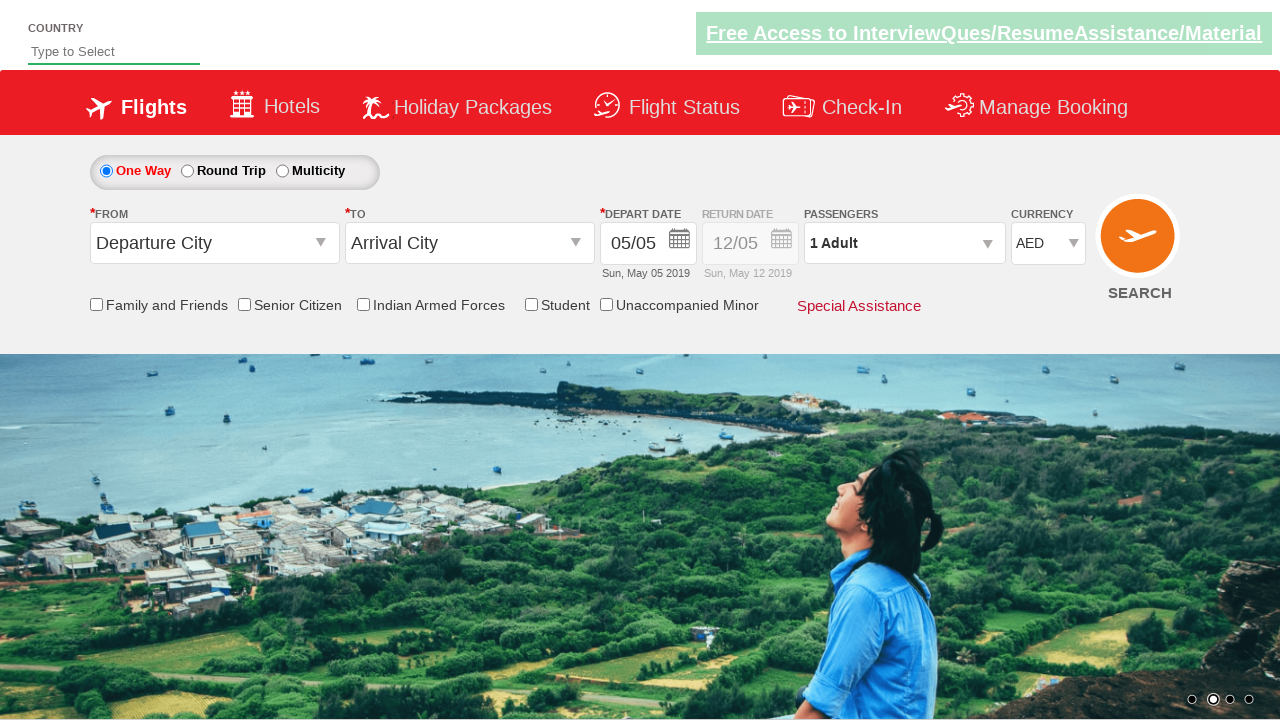

Selected dropdown option 'INR' by value on #ctl00_mainContent_DropDownListCurrency
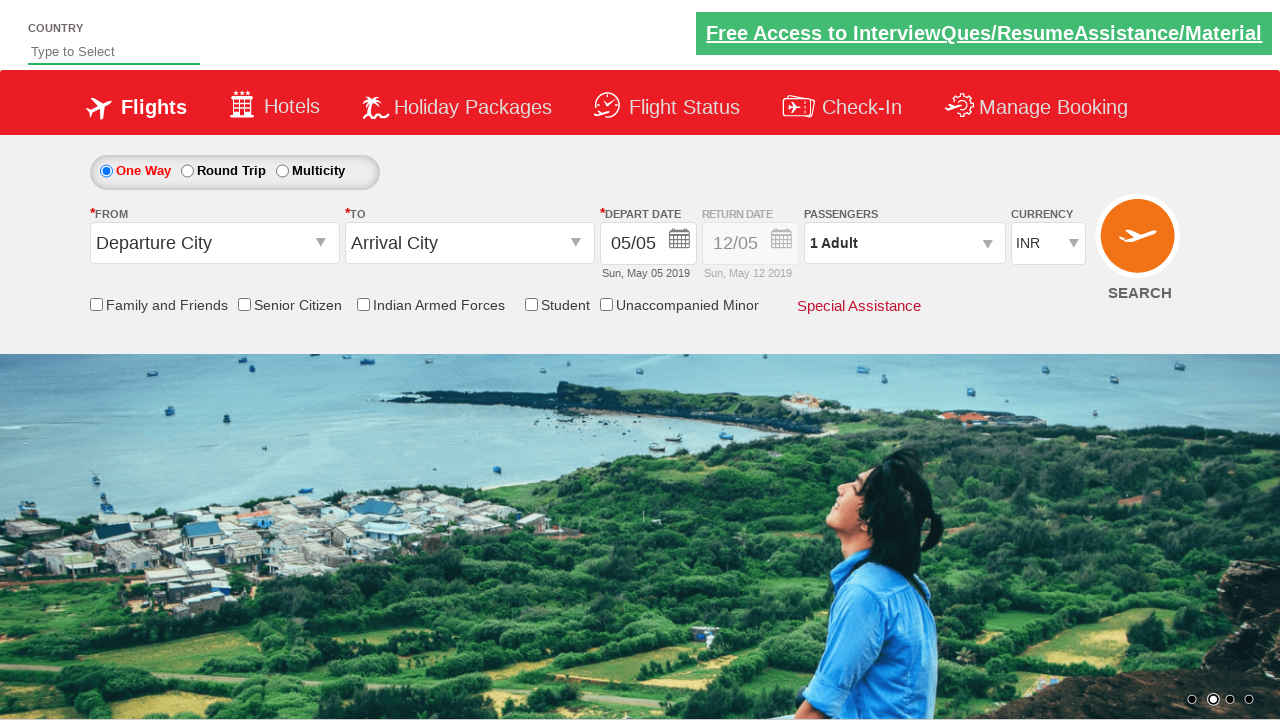

Verified that 'INR' is the selected value in dropdown
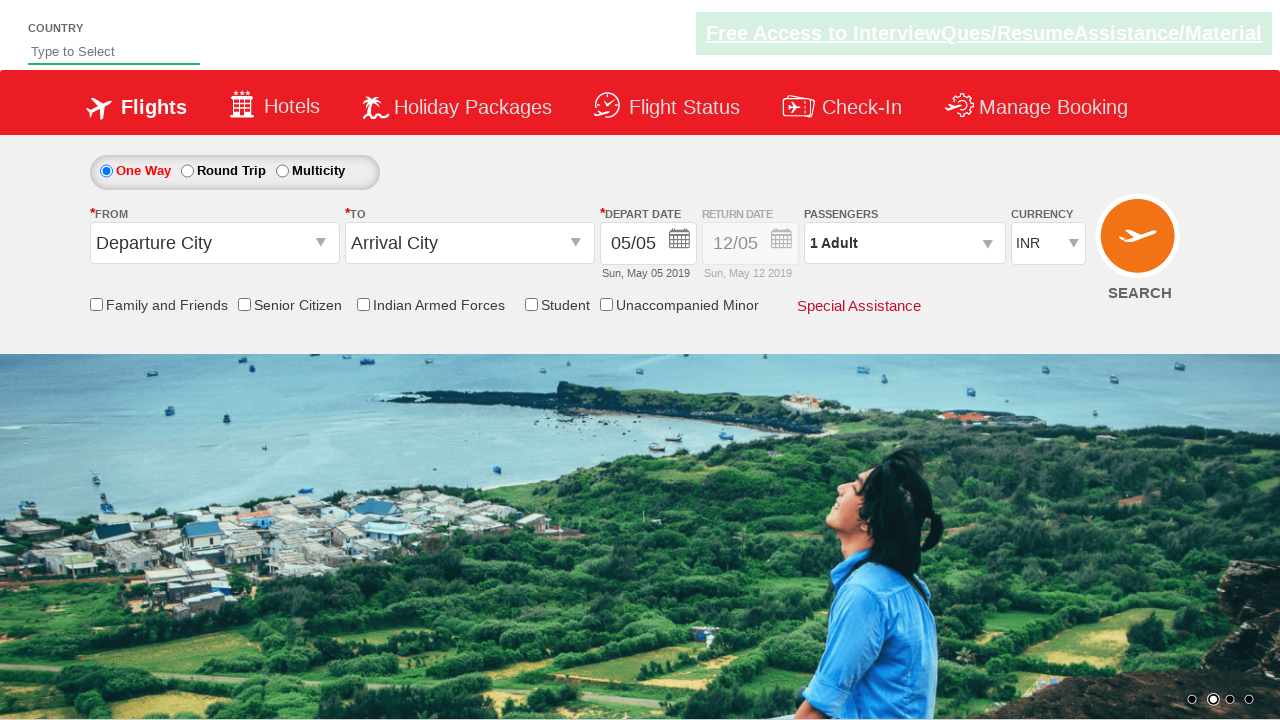

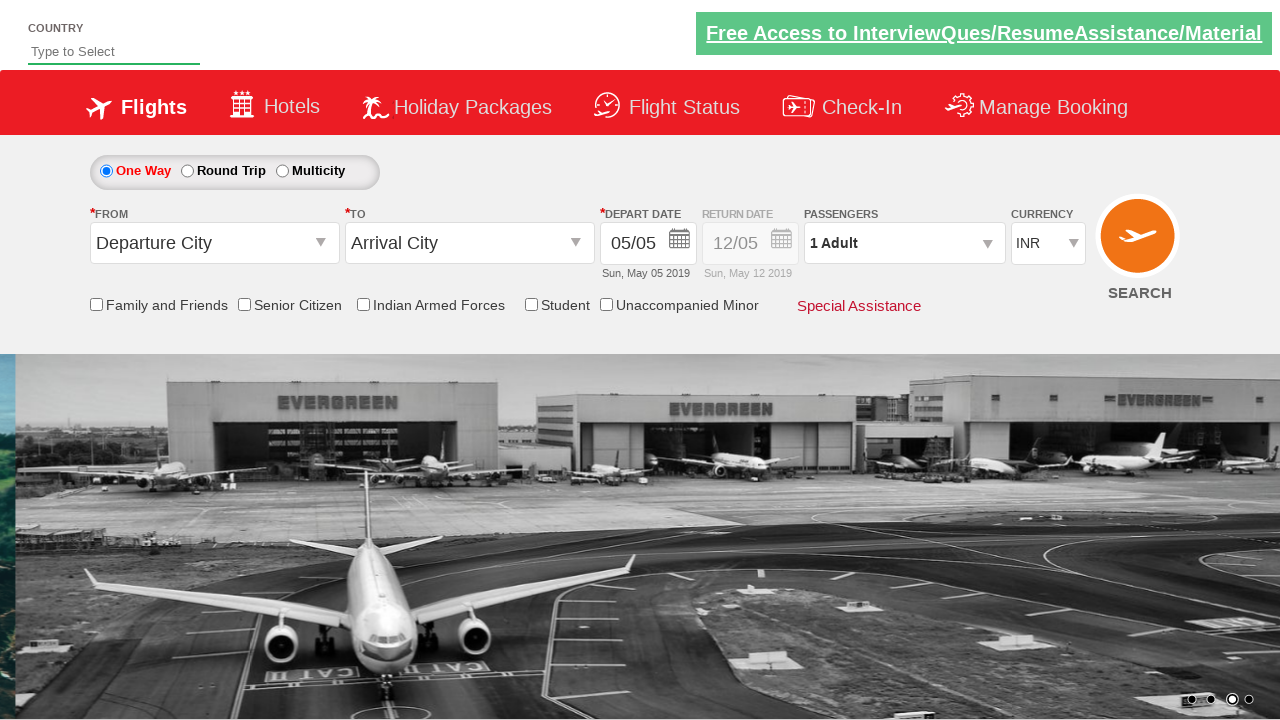